Selects an option from a dropdown list by visible text

Starting URL: https://demoqa.com/select-menu

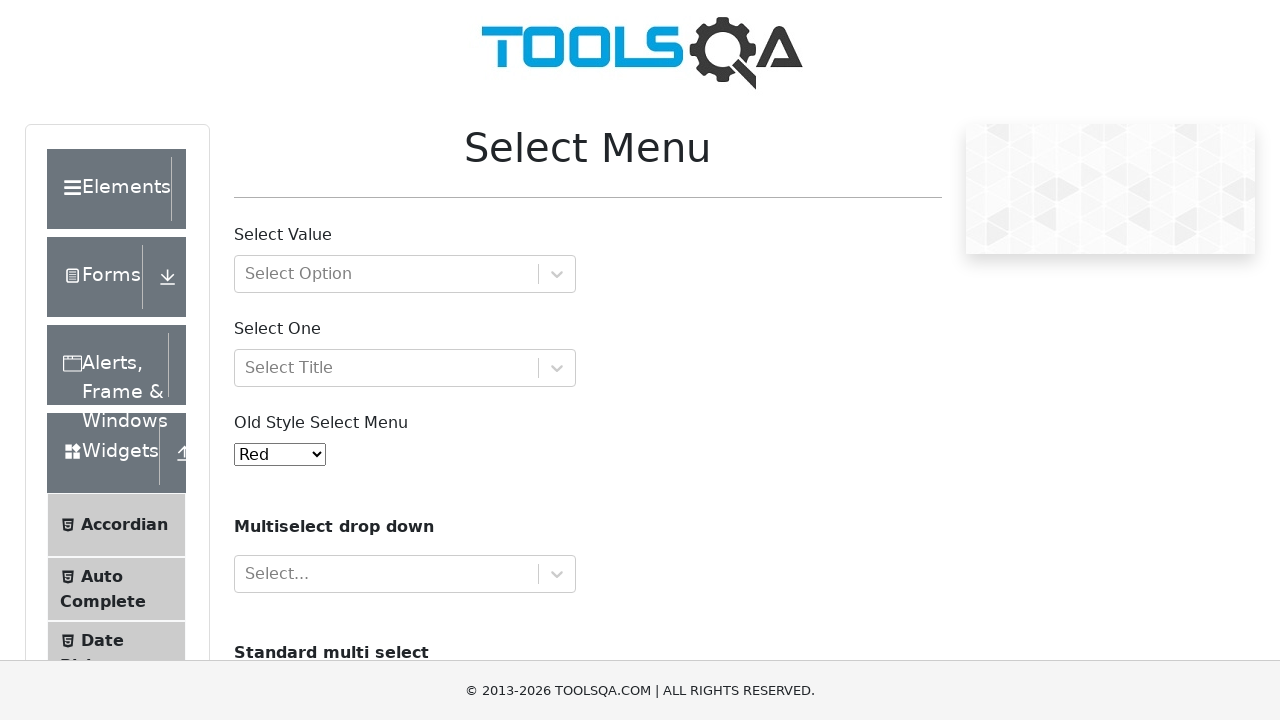

Navigated to select menu demo page
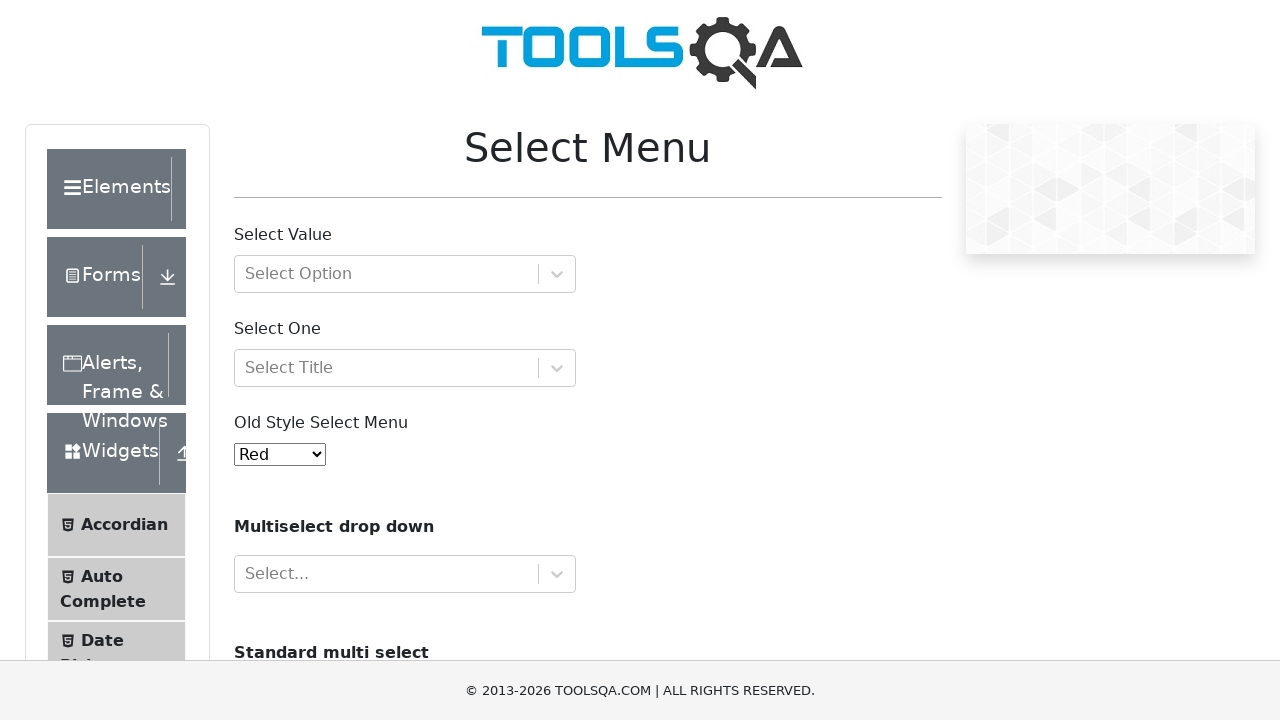

Located dropdown element by id 'oldSelectMenu'
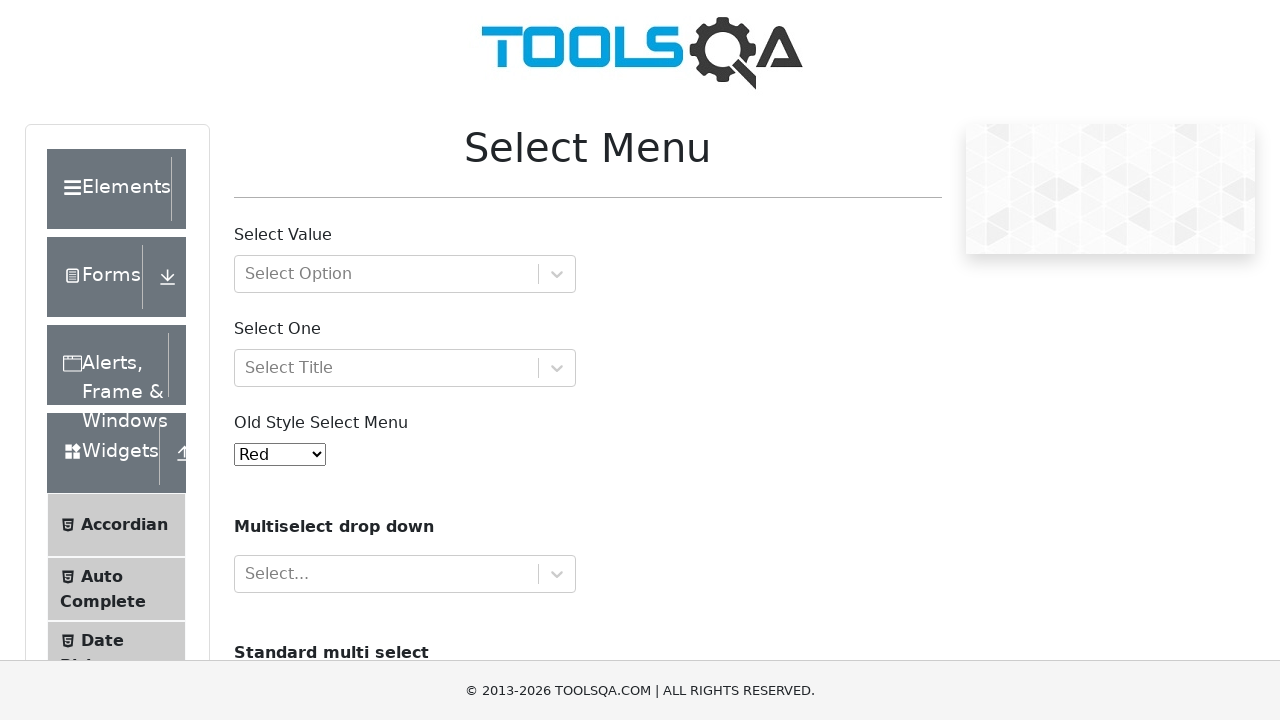

Selected 'Yellow' option from dropdown list by visible text on xpath=//*[@id='oldSelectMenu']
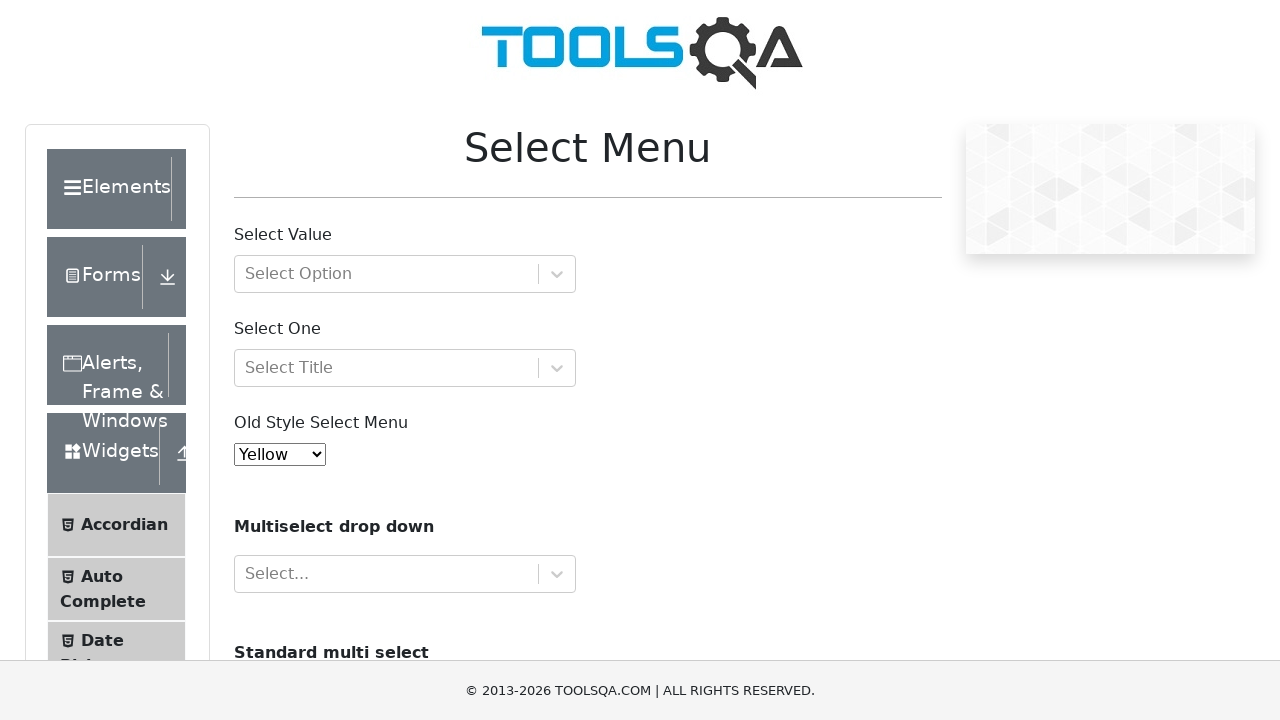

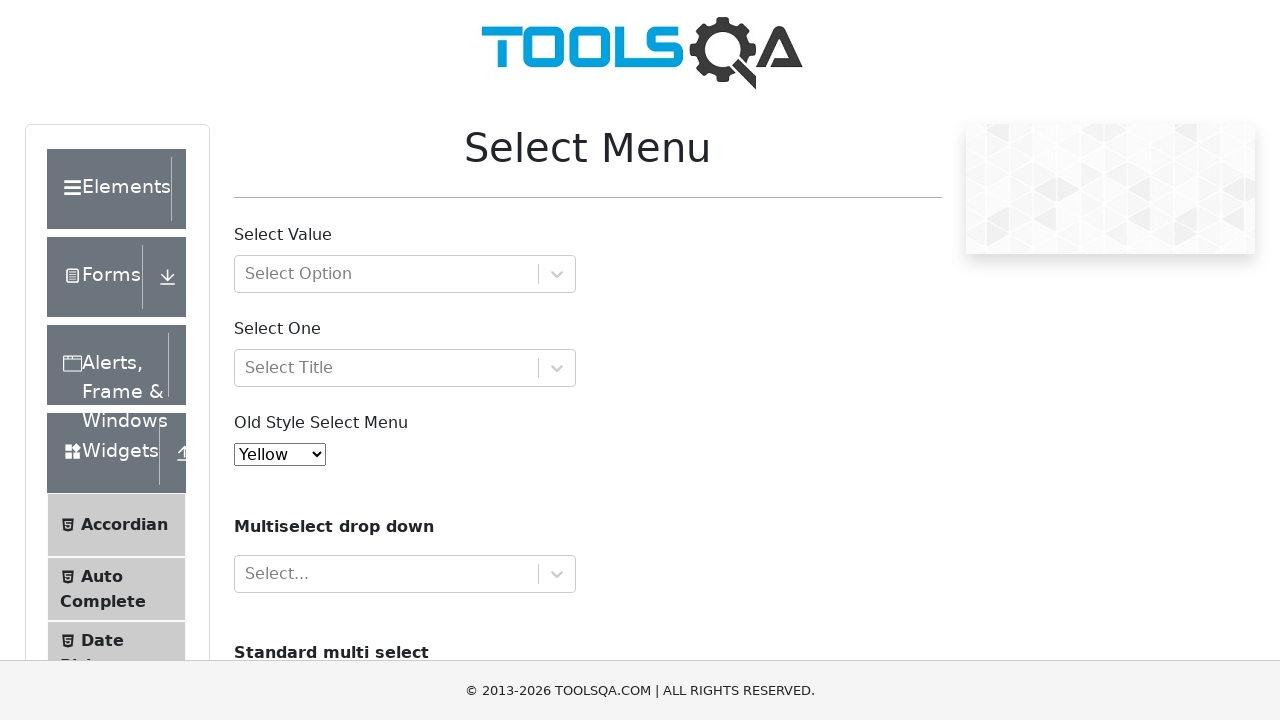